Verifies that payment system logos (Visa, MasterCard, Verified By Visa, MasterCard Secure Code, Белкарт) are present on the MTS Belarus homepage

Starting URL: https://www.mts.by

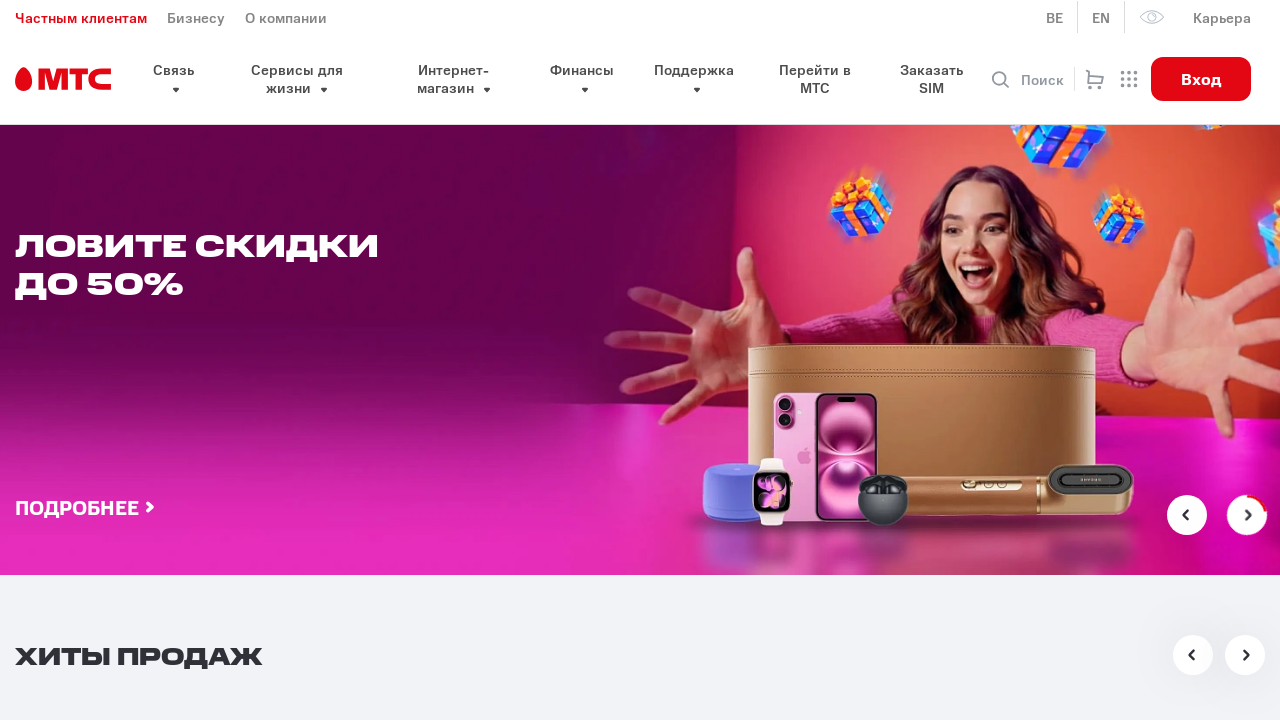

Visa logo element is present on MTS Belarus homepage
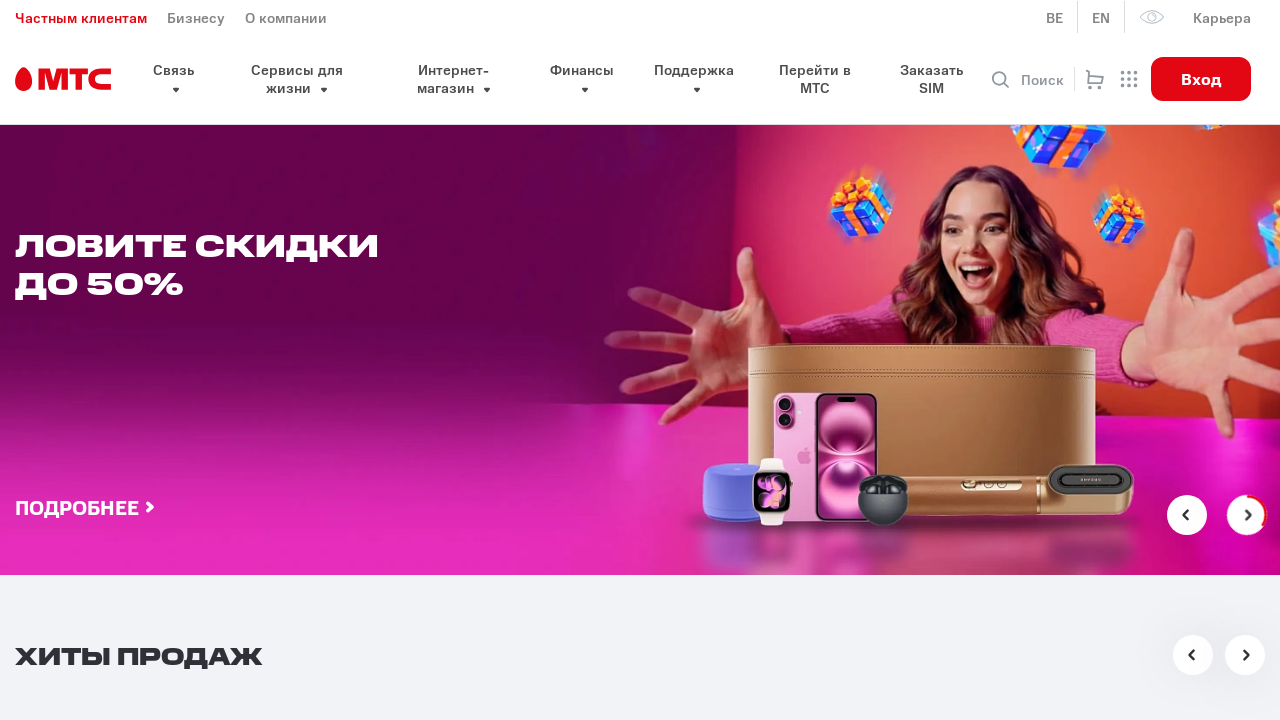

MasterCard logo element is present on MTS Belarus homepage
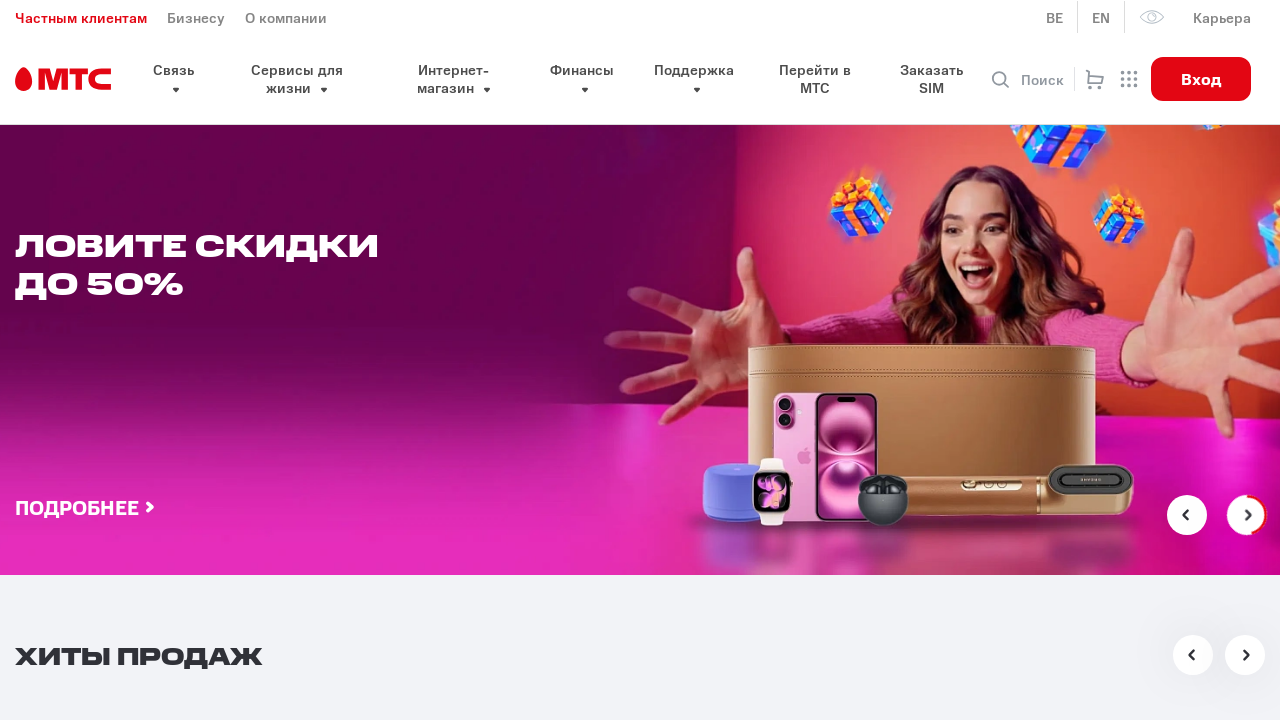

Verified By Visa logo element is present on MTS Belarus homepage
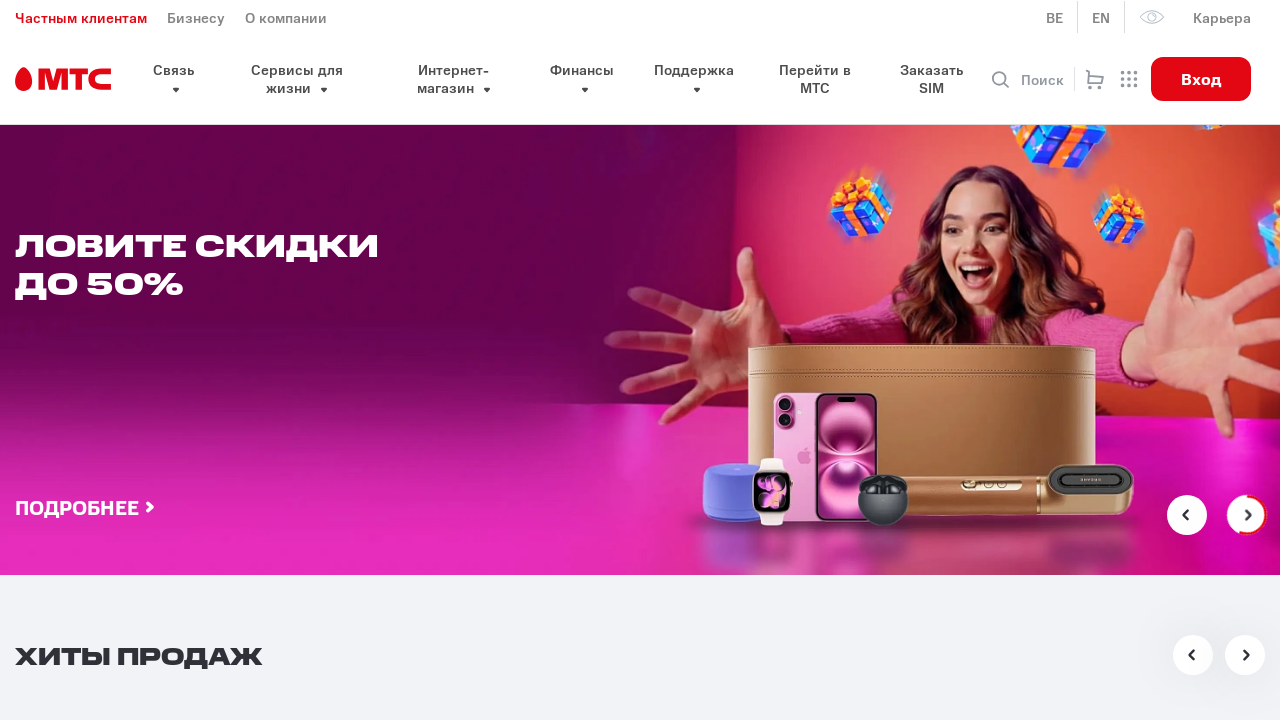

MasterCard Secure Code logo element is present on MTS Belarus homepage
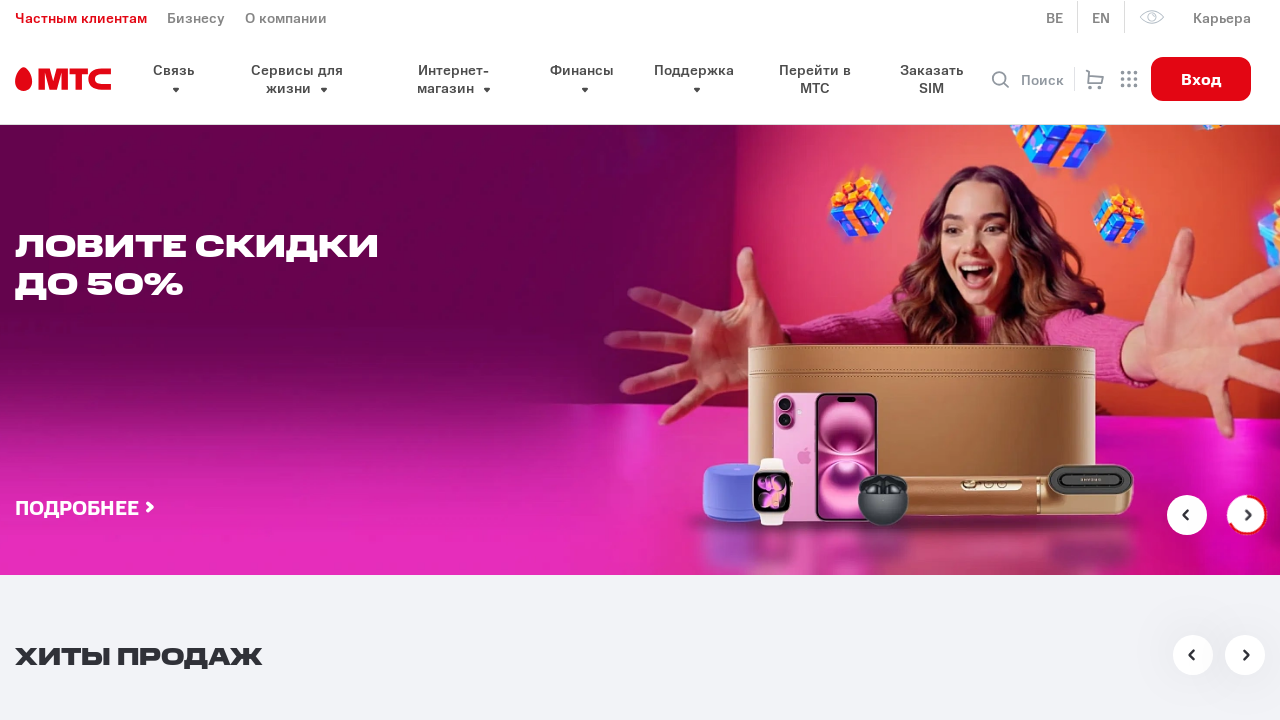

Белкарт logo element is present on MTS Belarus homepage
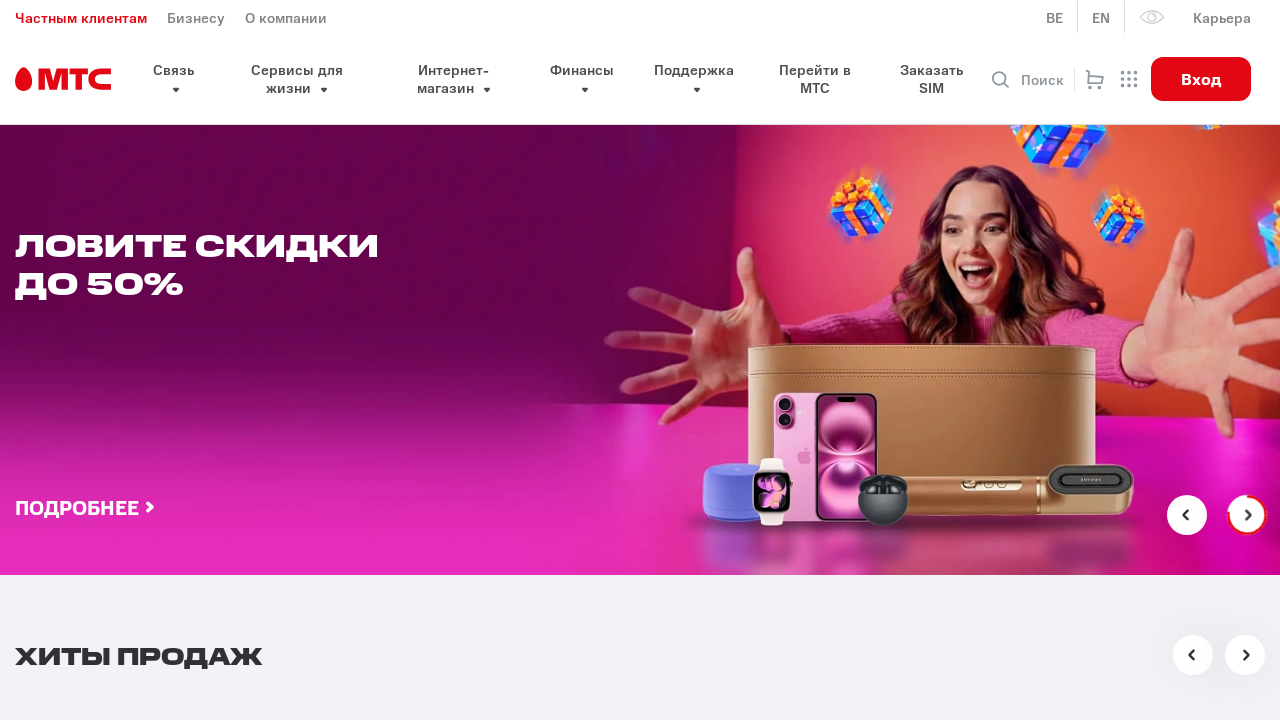

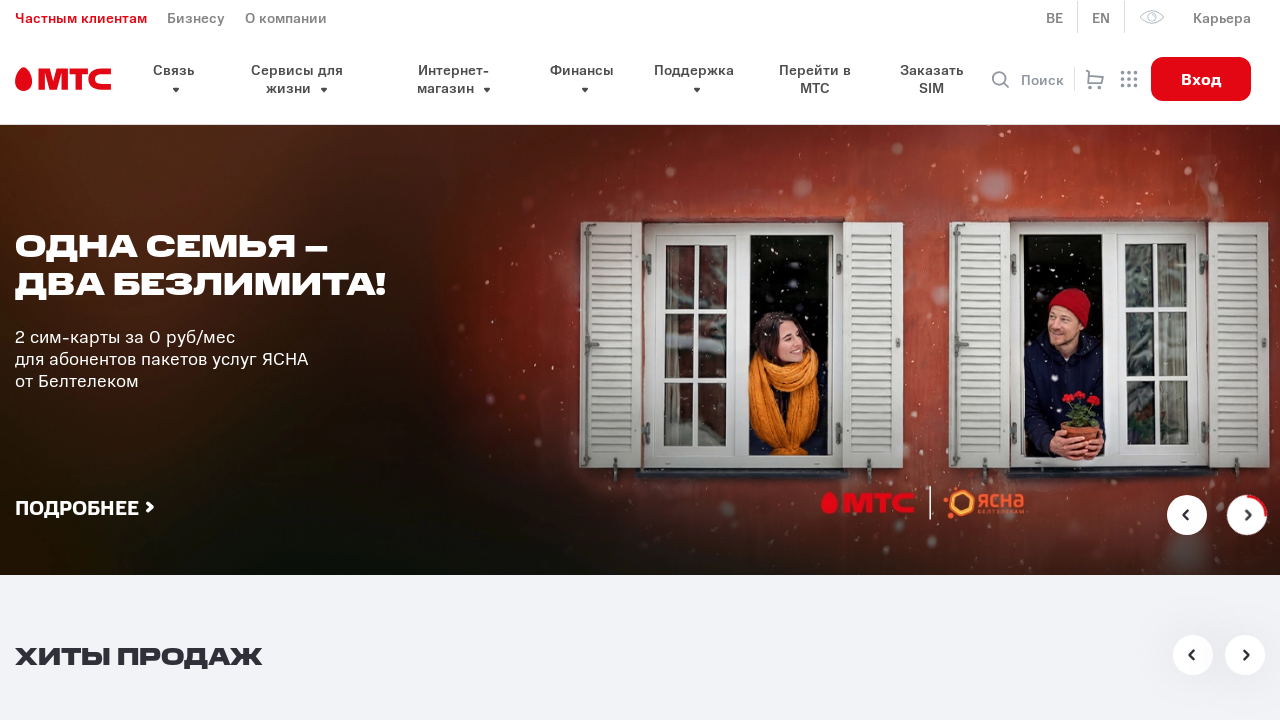